Tests form validation by clicking the login button without entering any credentials and verifying the appropriate error message is displayed

Starting URL: https://www.saucedemo.com/

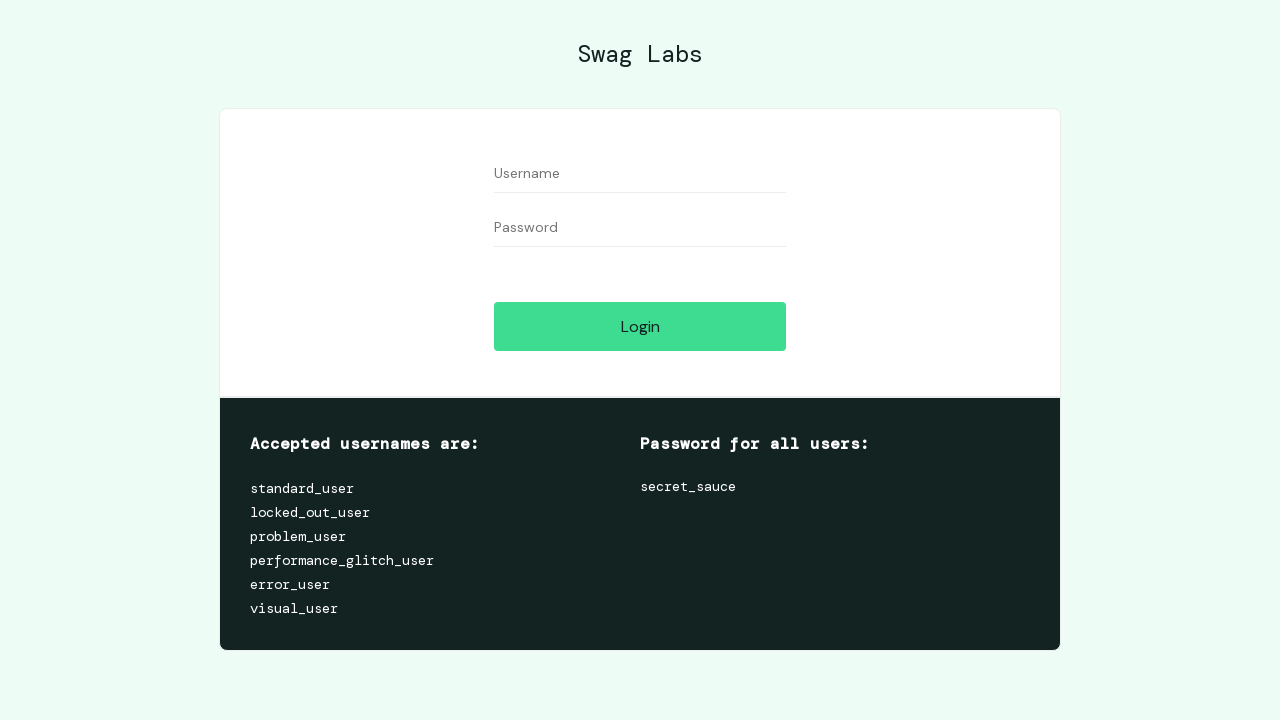

Navigated to Sauce Demo login page
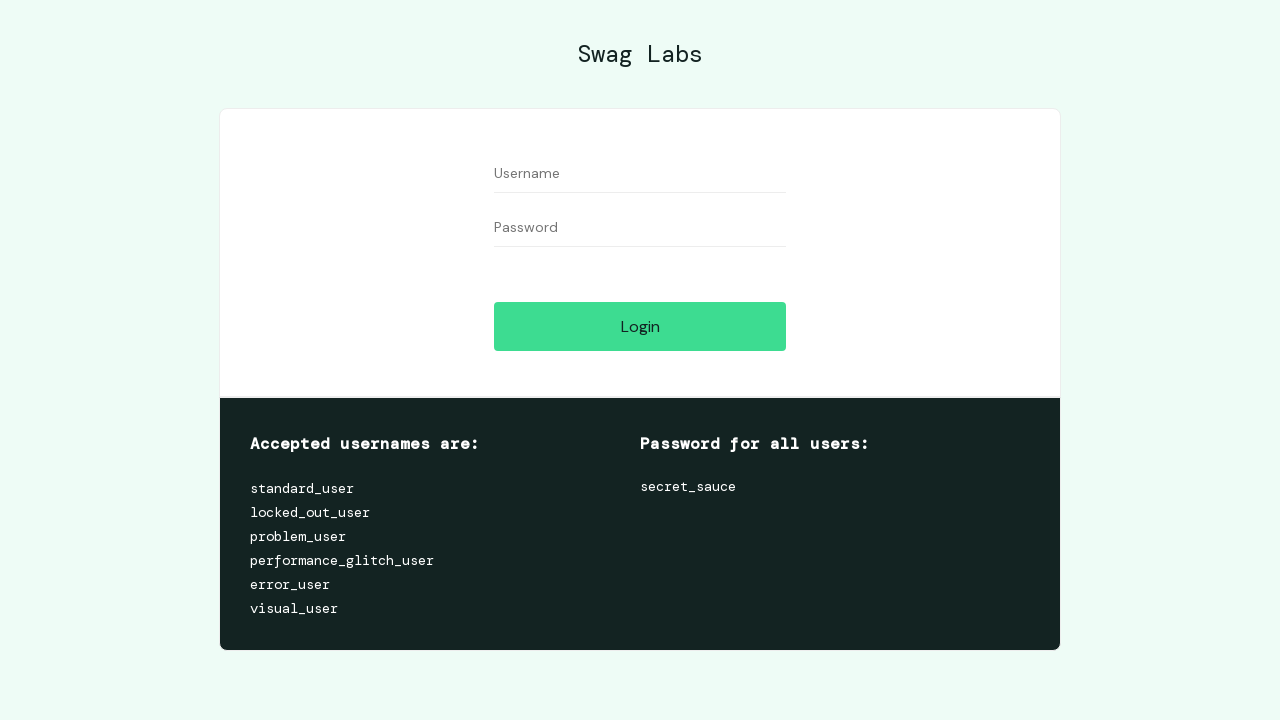

Clicked login button without entering credentials at (640, 326) on #login-button
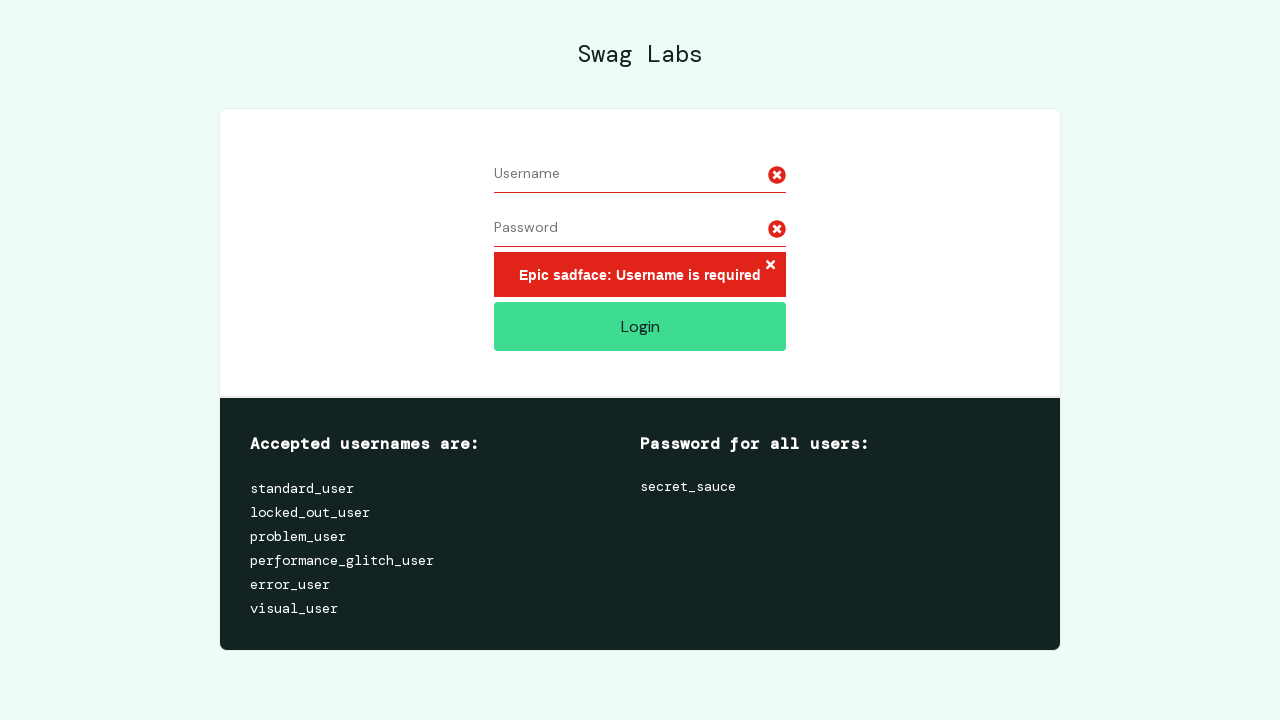

Error message appeared on the page
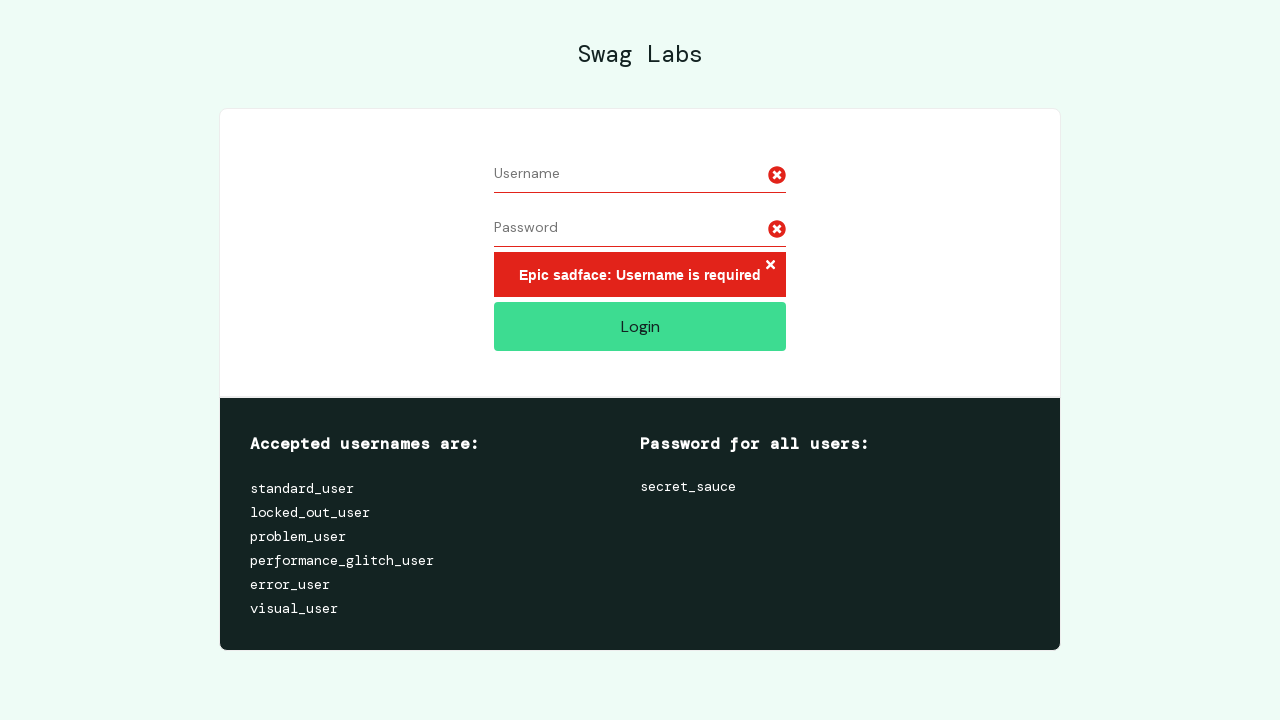

Extracted error message: 'Epic sadface: Username is required'
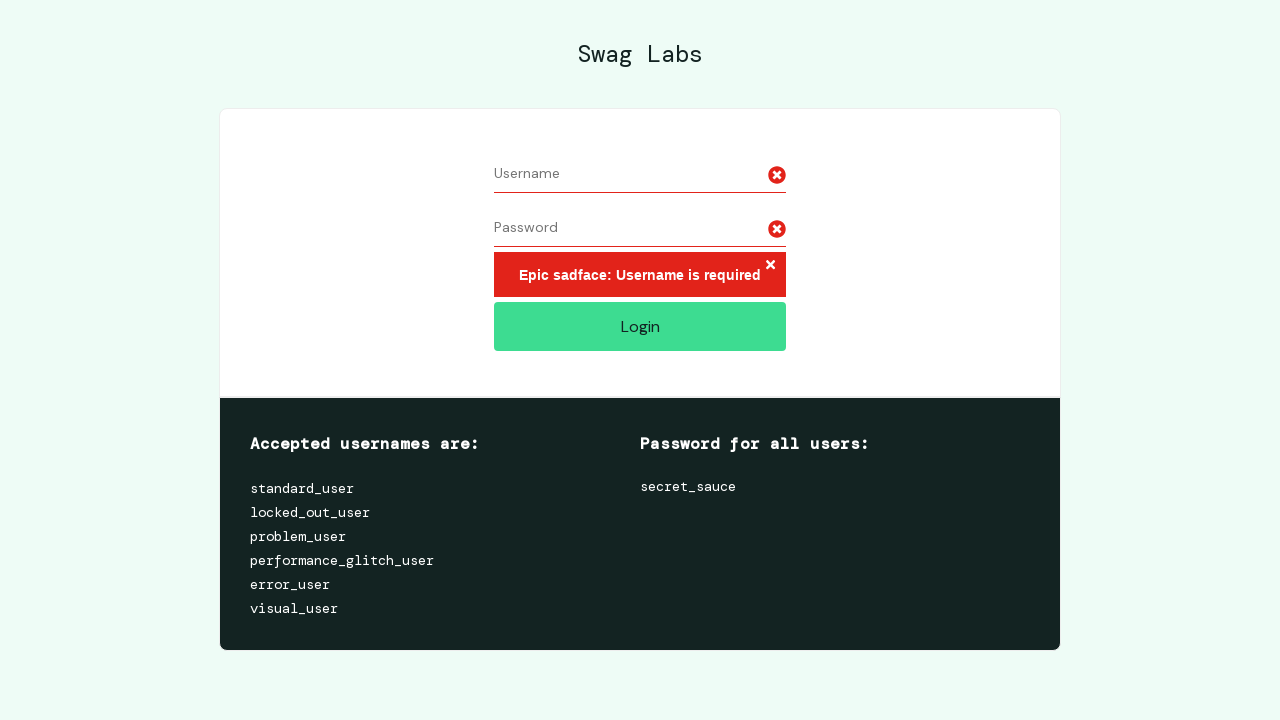

Verified error message contains 'Username is required'
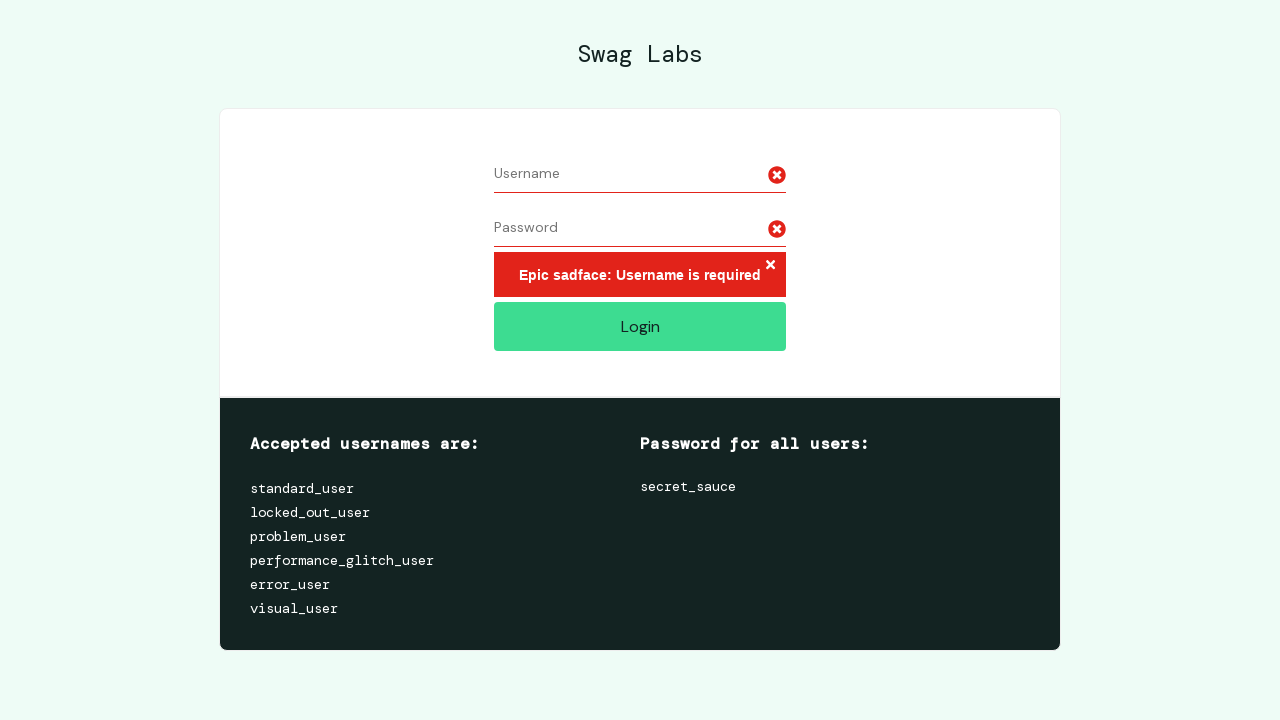

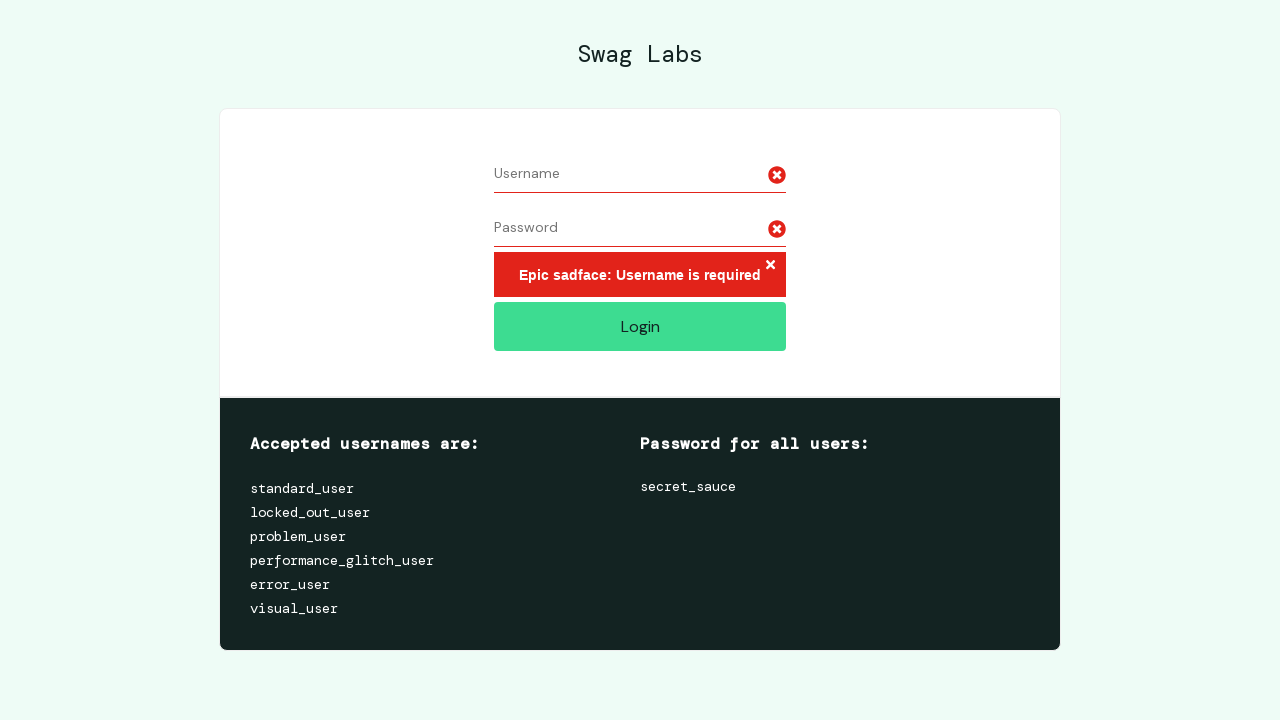